Tests a dummy travel website by filling in origin and destination cities, then navigates through links using link text and partial link text locators to reach testing-related pages.

Starting URL: https://automationbysqatools.blogspot.com/2021/05/dummy-website.html

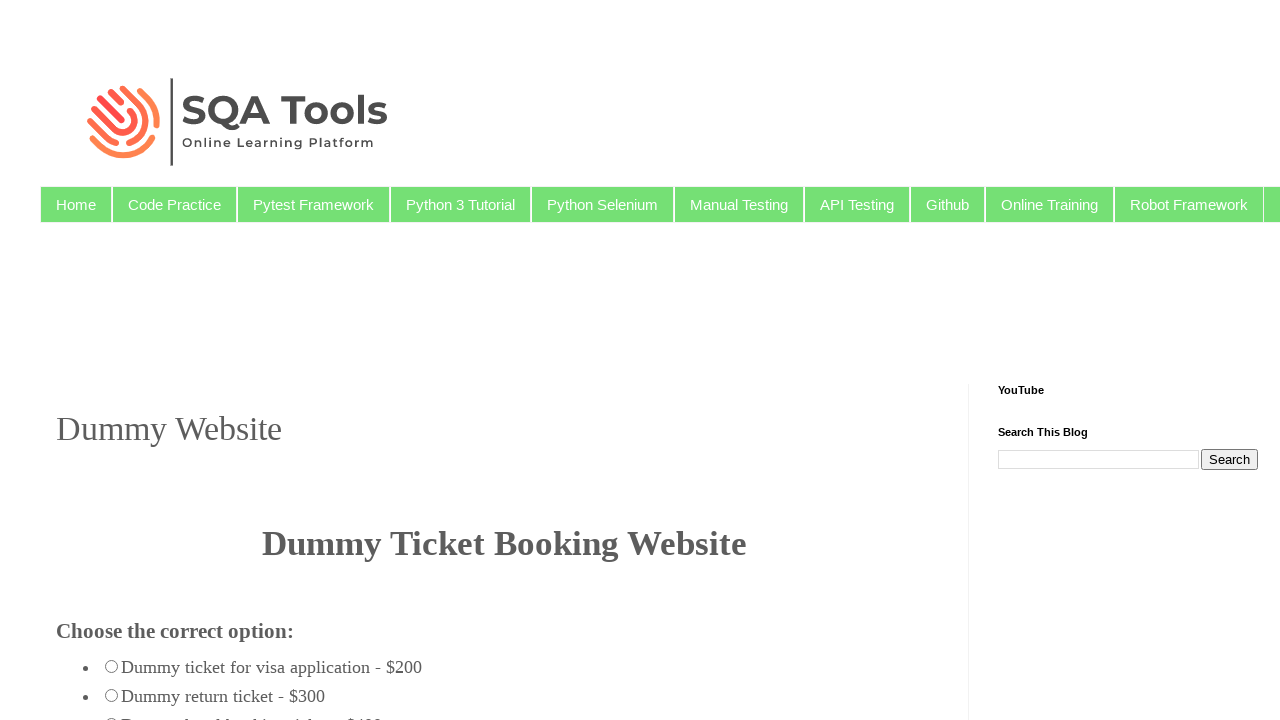

Filled origin city field with 'Mumbai' on #fromcity
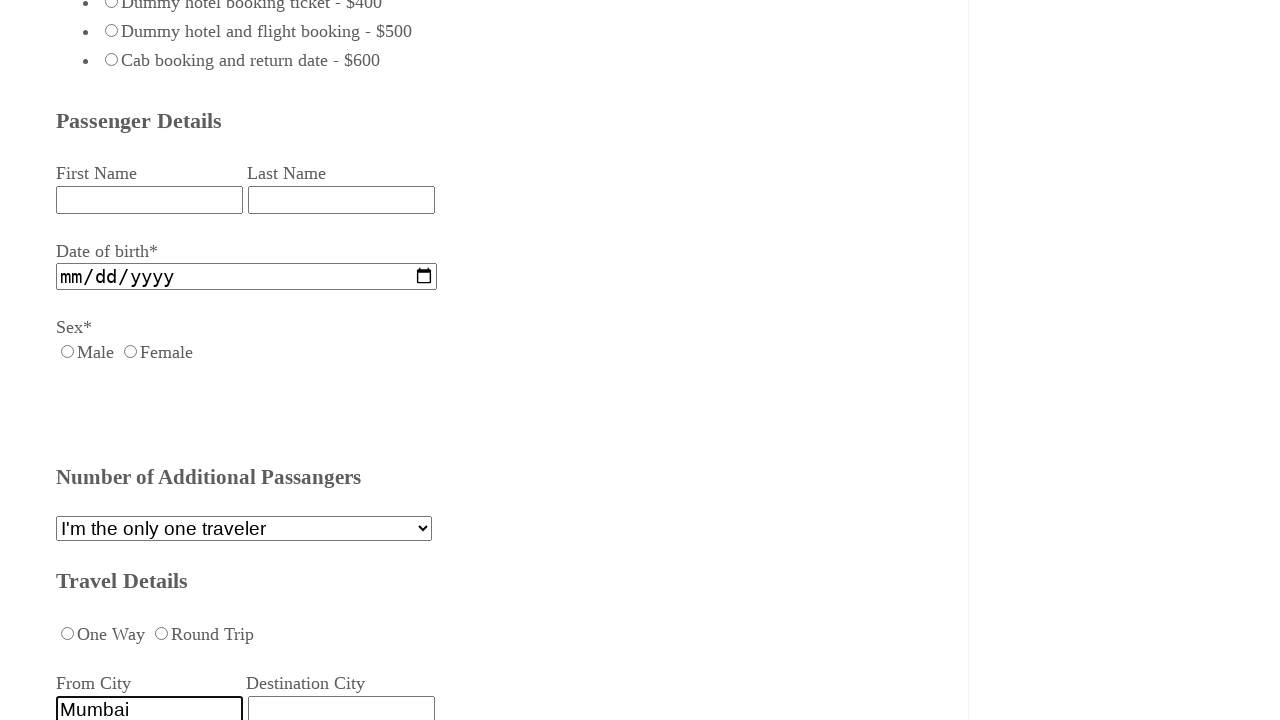

Filled destination city field with 'Bangalore' on #destcity
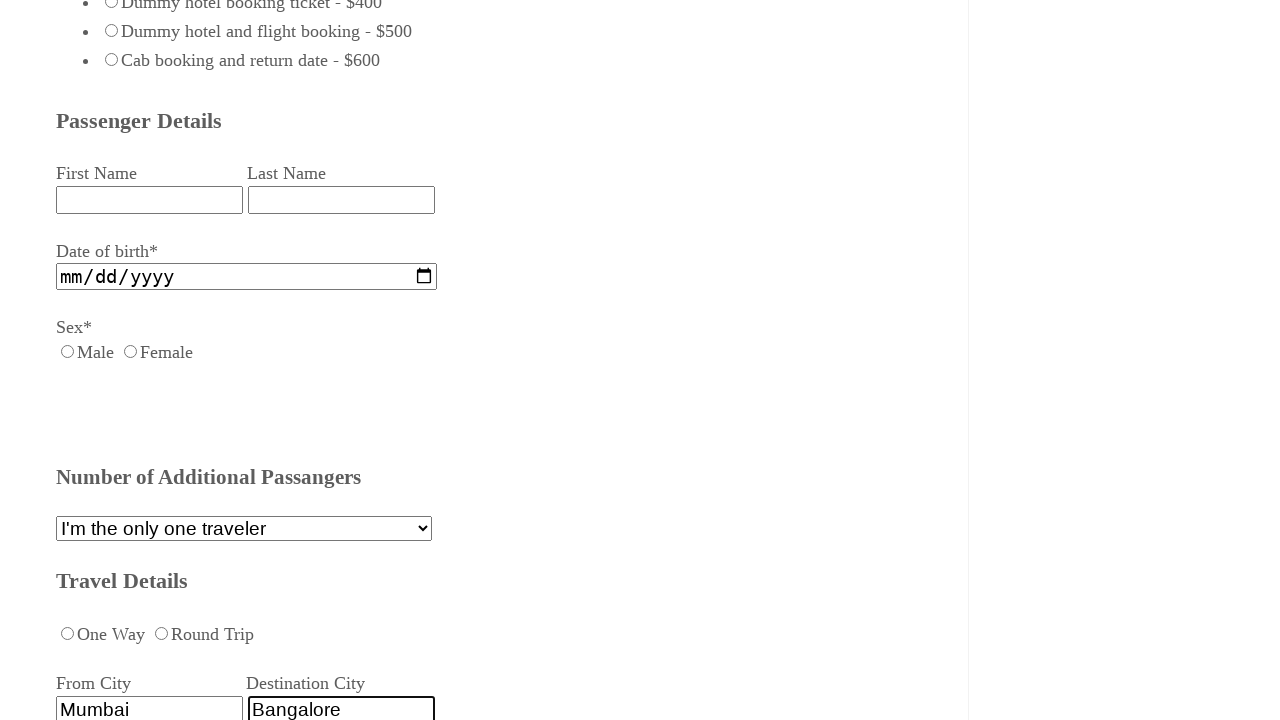

Clicked on 'Manual Testing' link at (739, 204) on text=Manual Testing
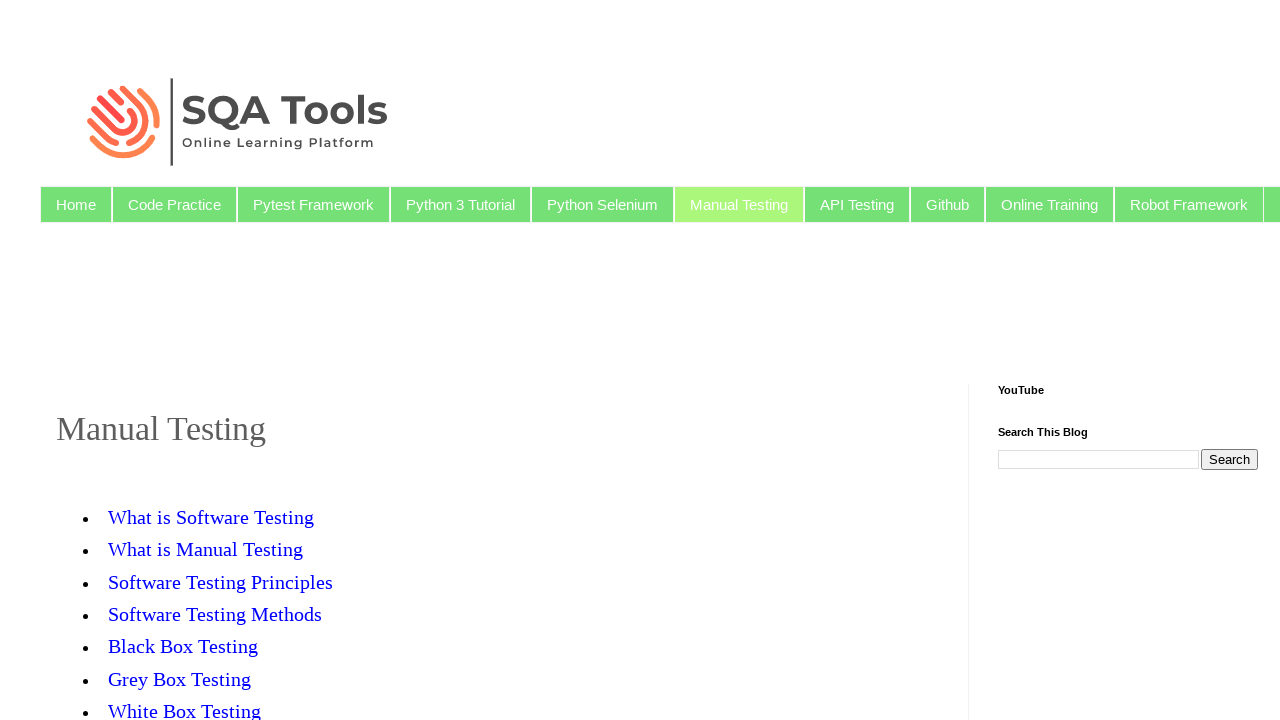

Clicked on link containing 'Testing Methods' at (215, 614) on a:has-text('Testing Methods')
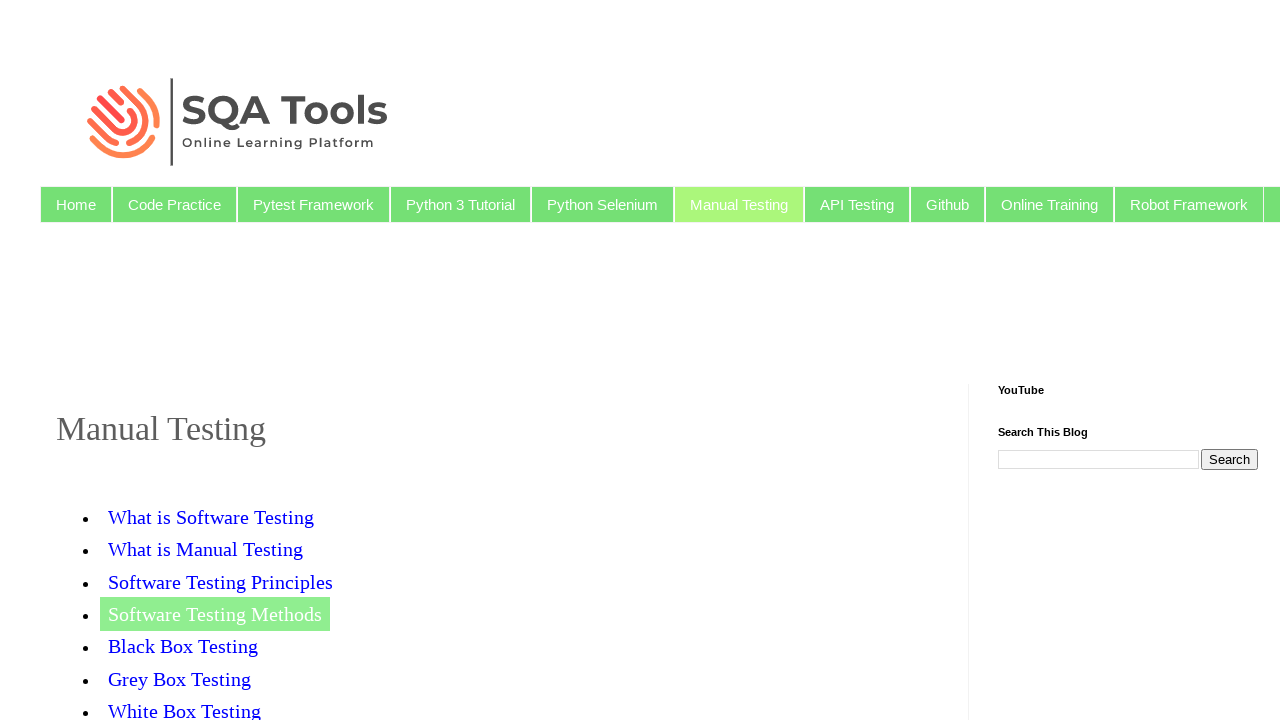

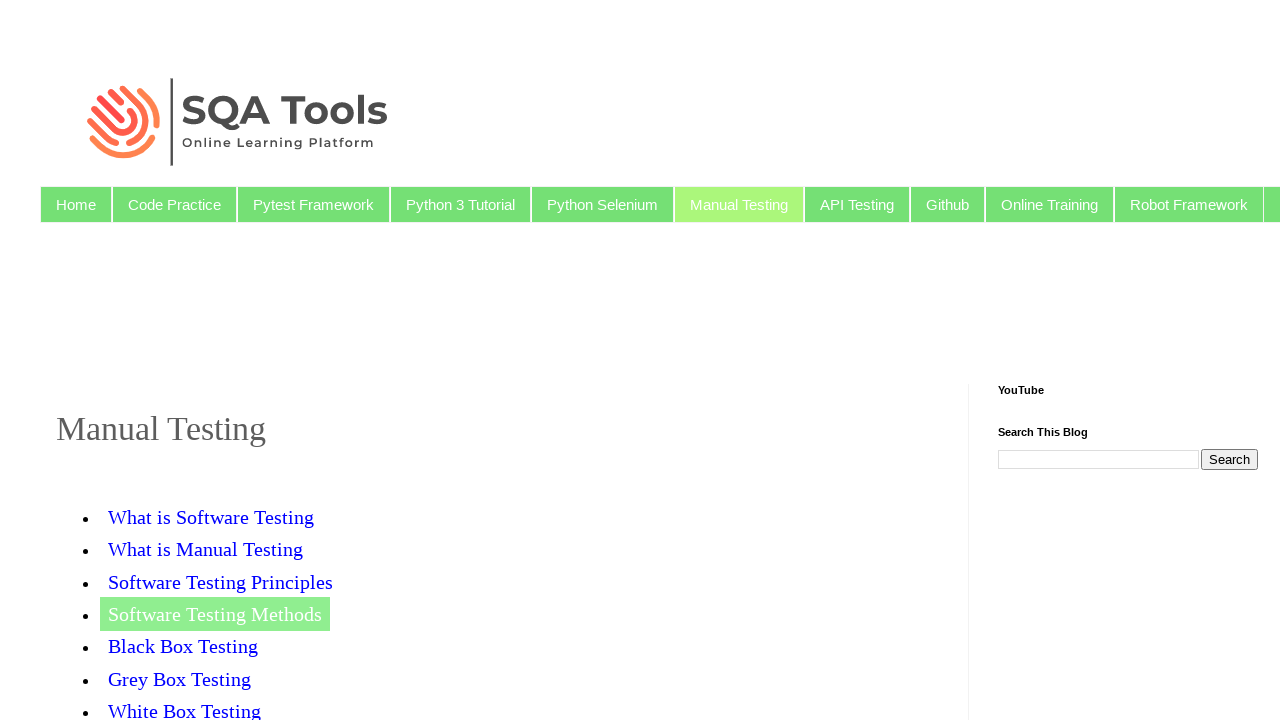